Tests quote form submission with furniture dismantling checkbox selected

Starting URL: https://removalsorpington.co.uk/

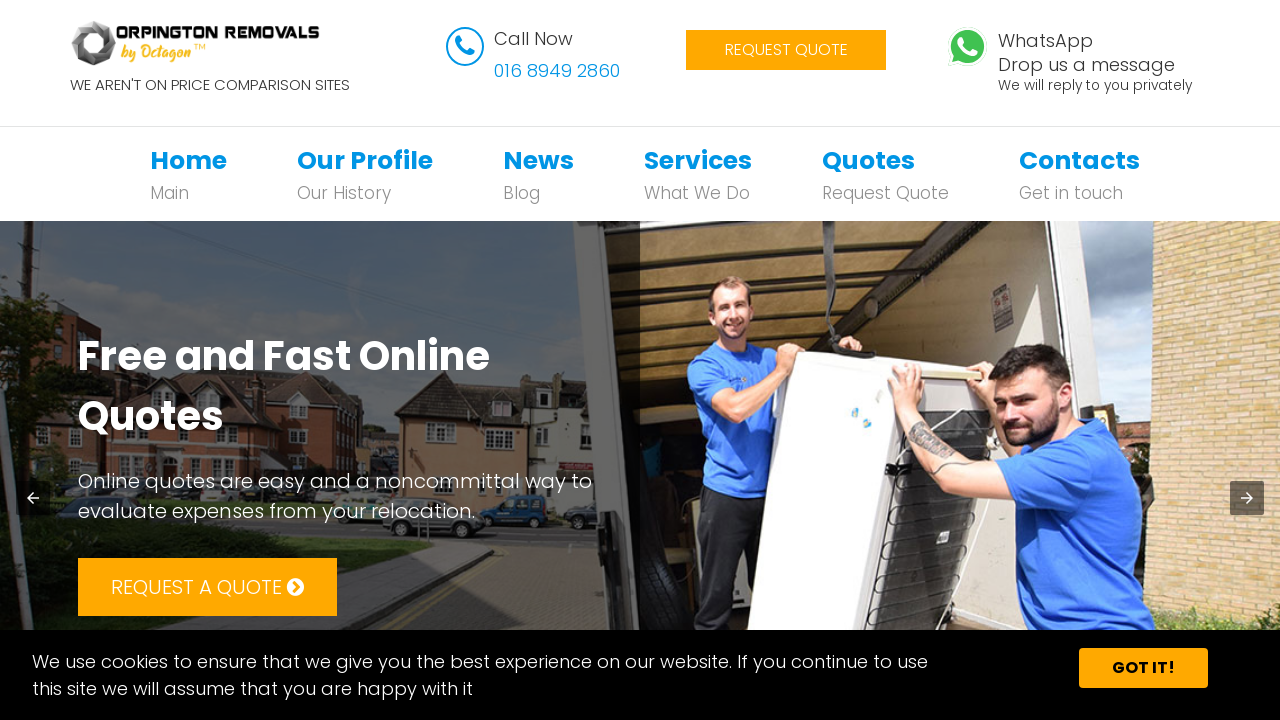

Clicked on Quote navigation link at (868, 160) on xpath=//*[@id='bs-example-navbar-collapse-1']/ul/li[5]/a
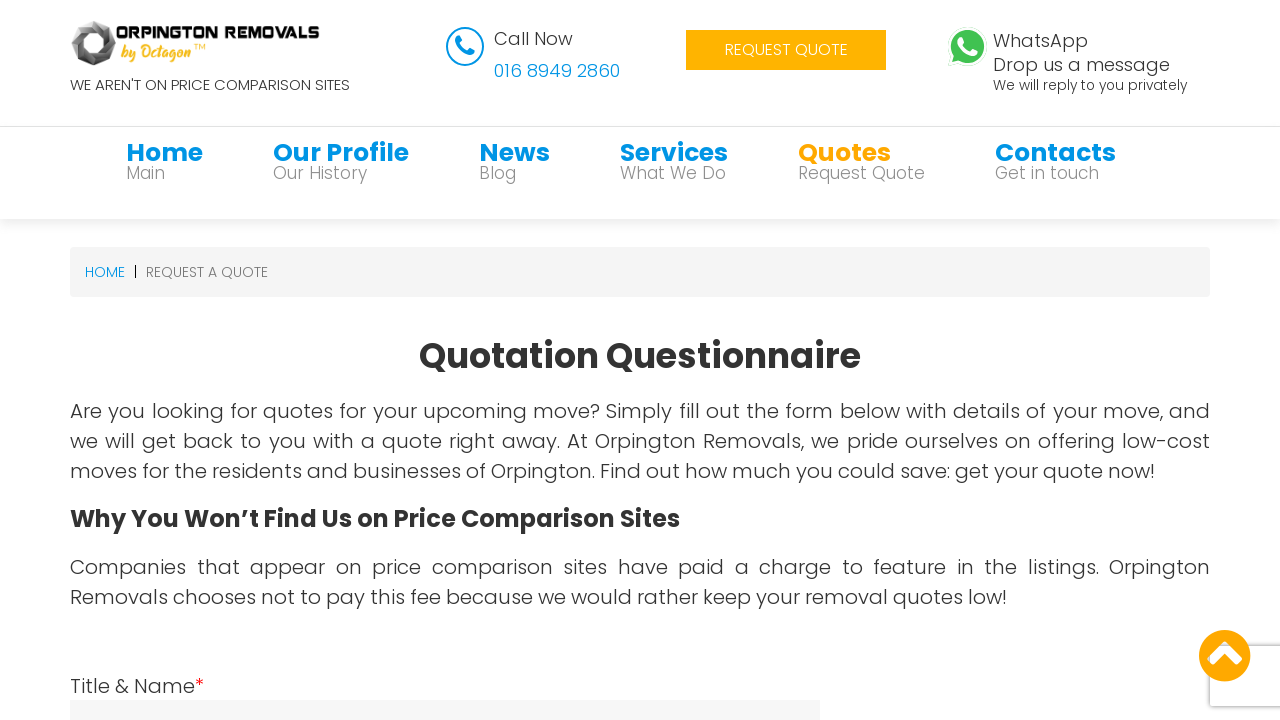

Quote form loaded
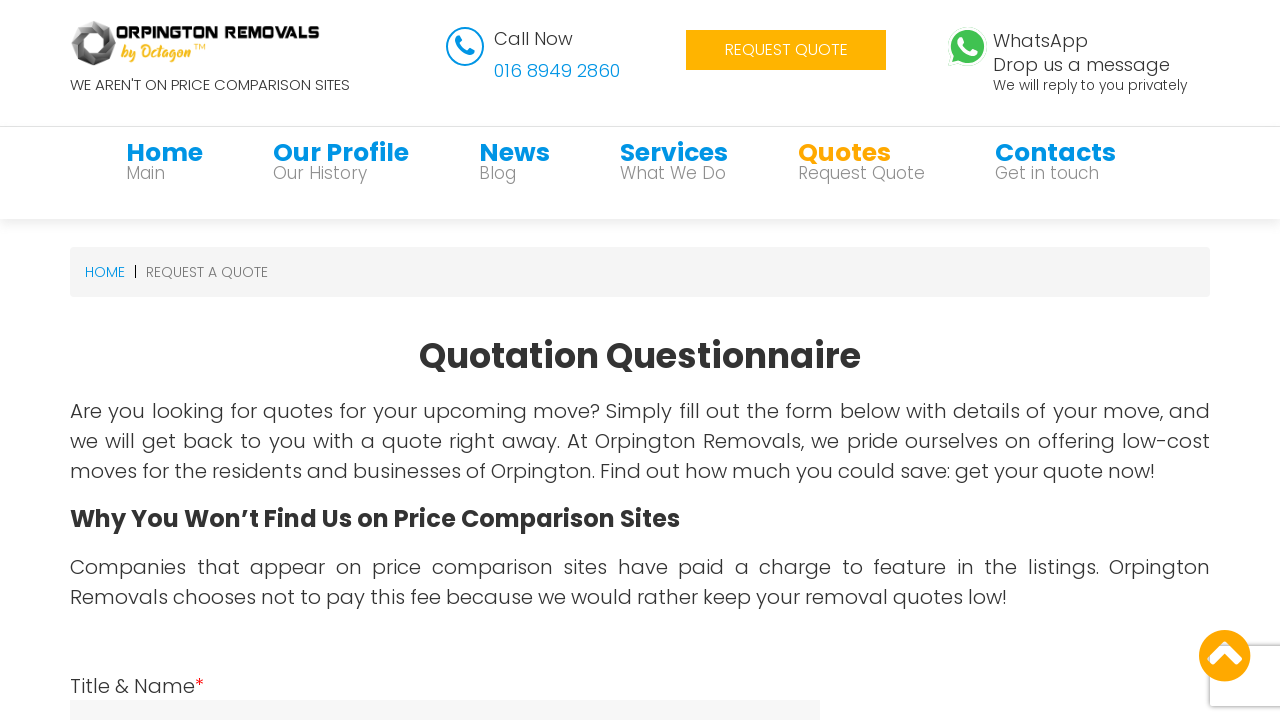

Filled name field with 'David' on #name
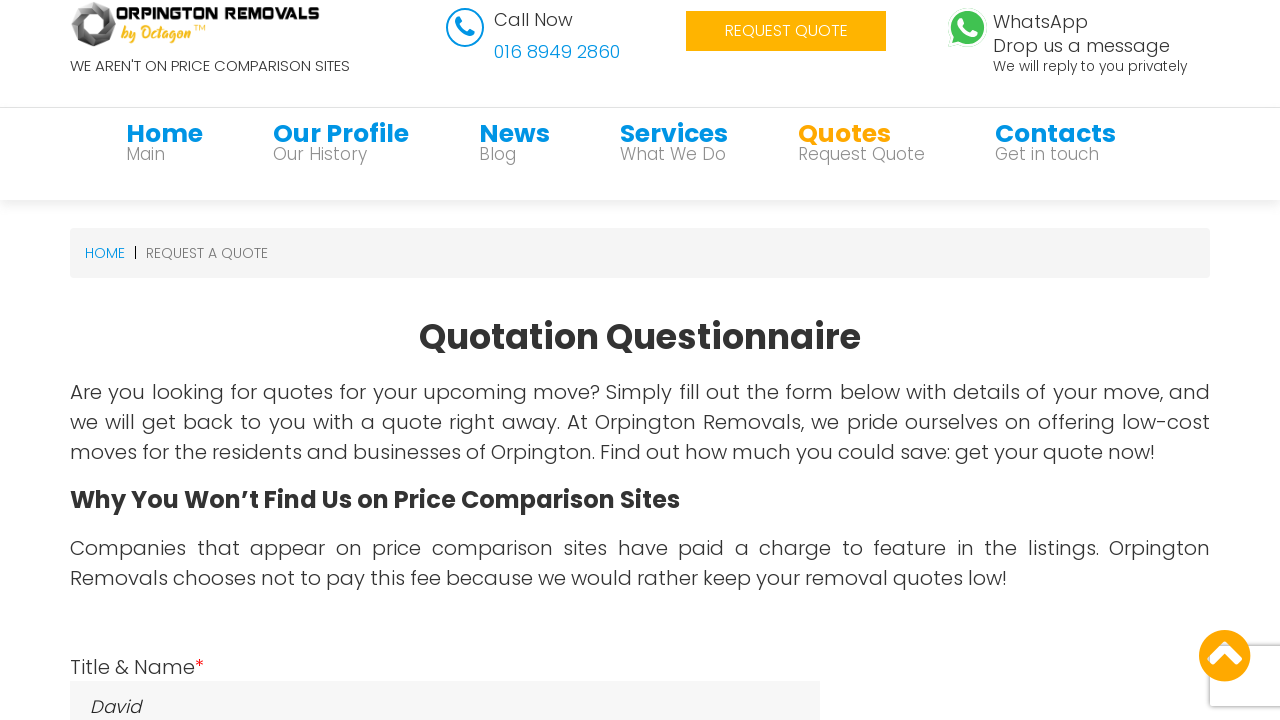

Filled telephone field with '01234567894' on #telephone
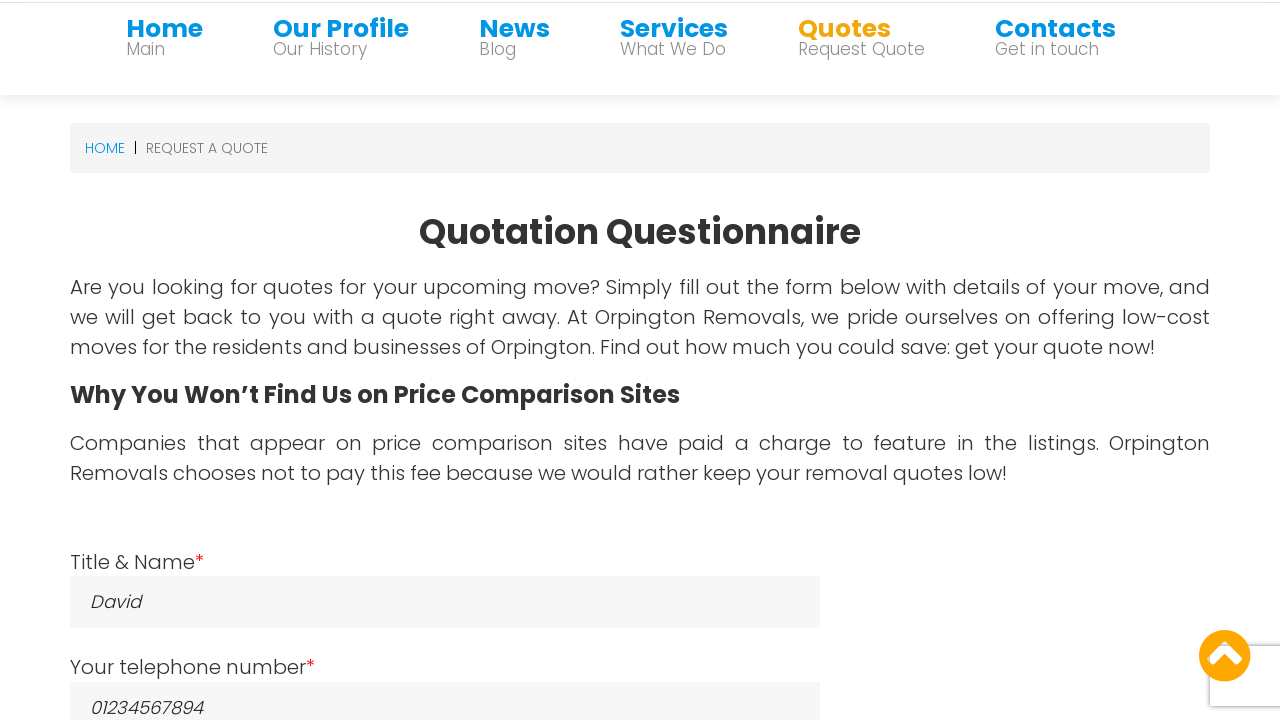

Filled email field with 'andrewsdaniel049@gmail.com' on #email
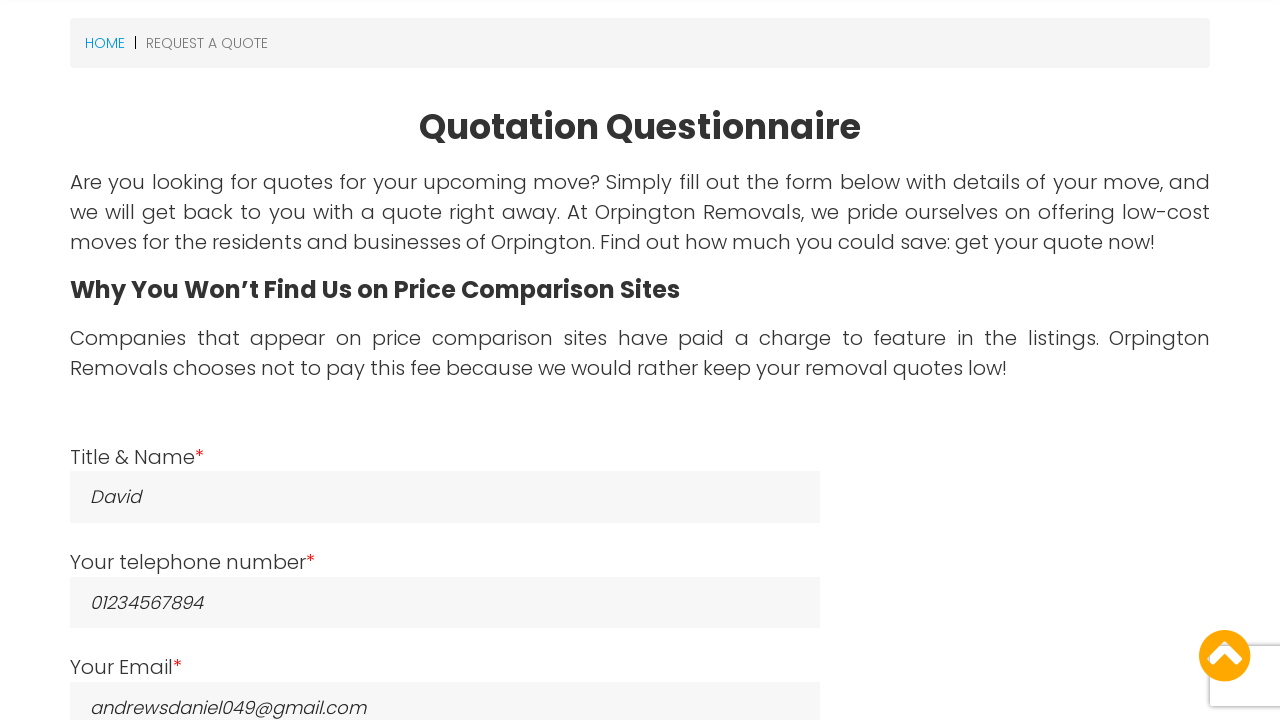

Filled from field with 'East London, London, E' on #from
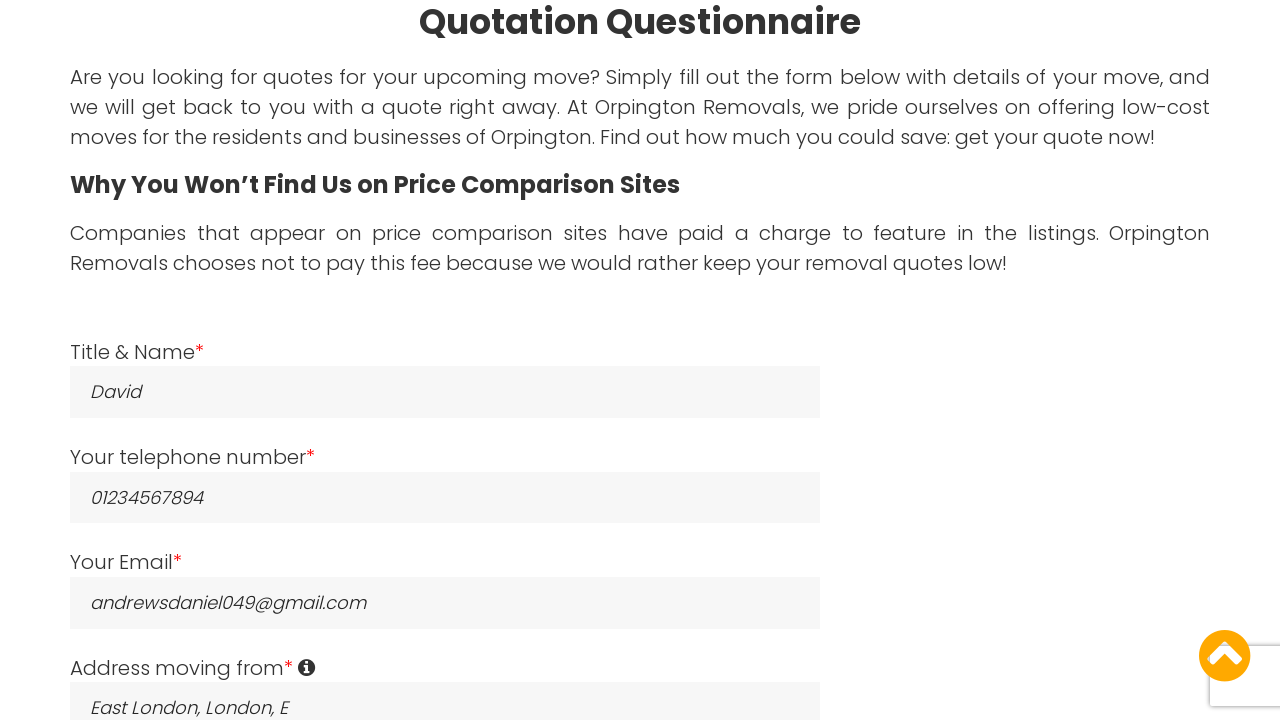

Filled destination field with 'Boltan, Boltan, BL' on #destination
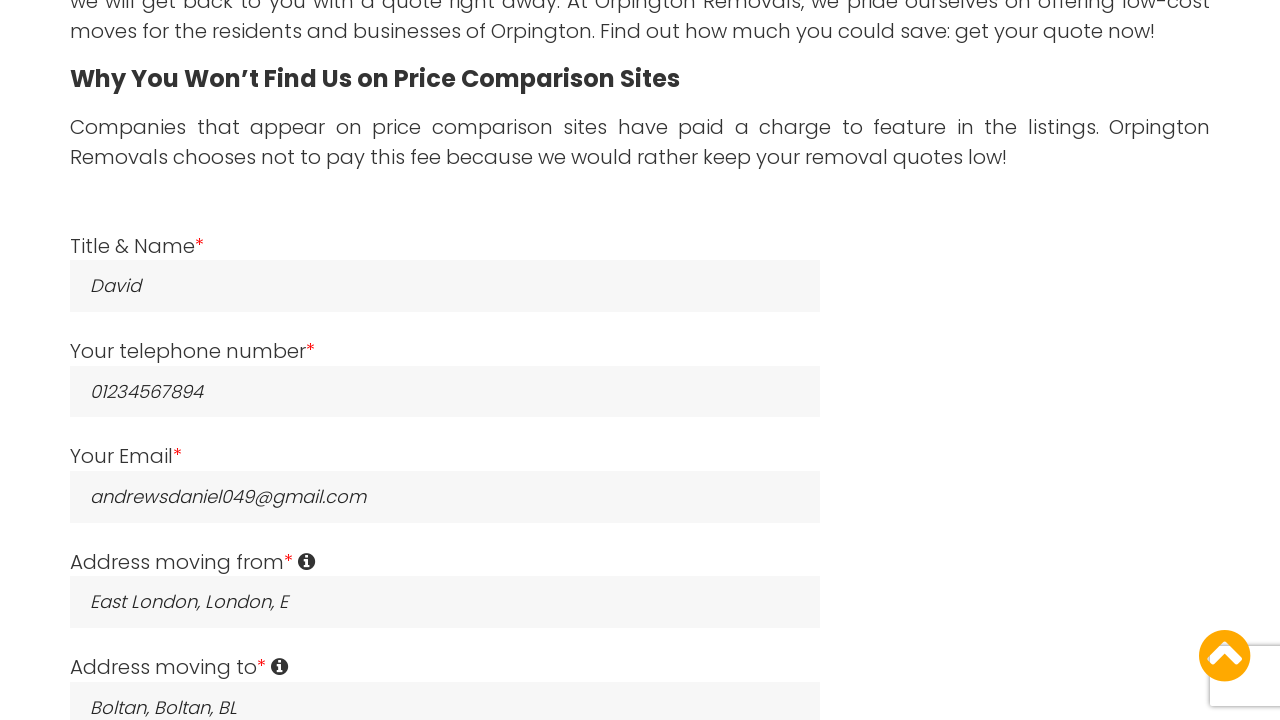

Filled date field with '28/09/2022' on #date
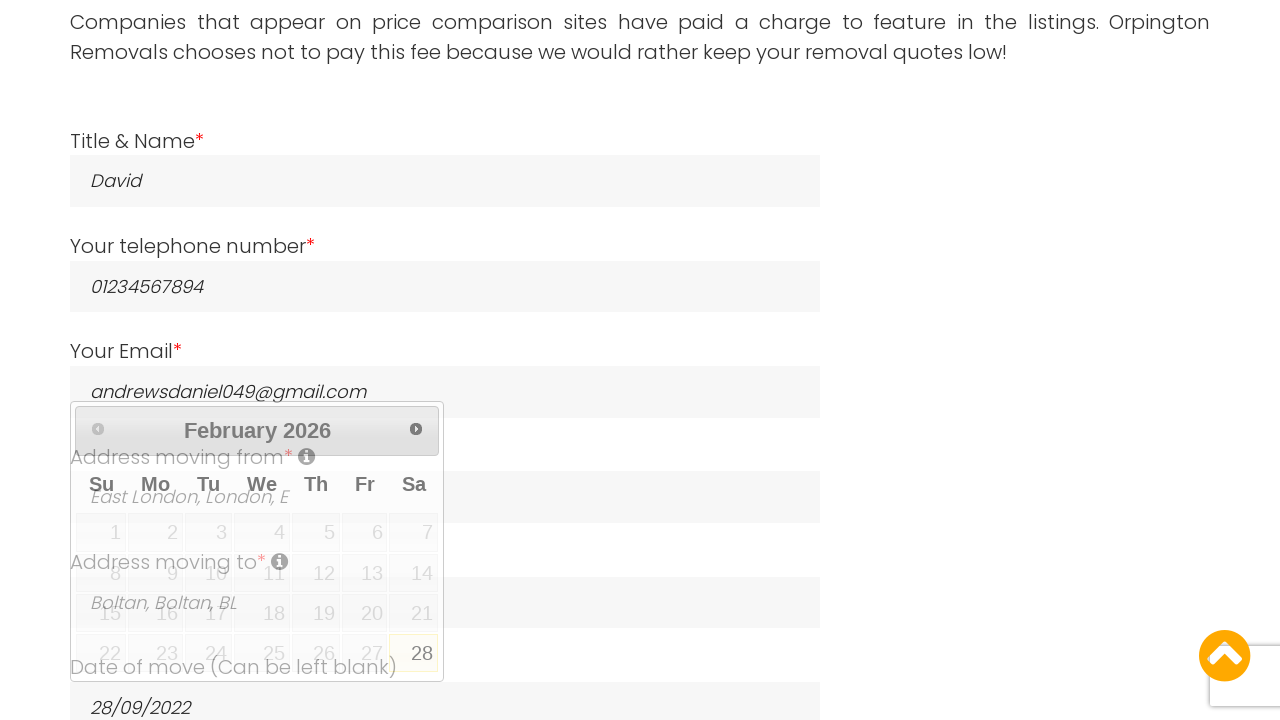

Filled number of moving field with '05' on #number_of_moving
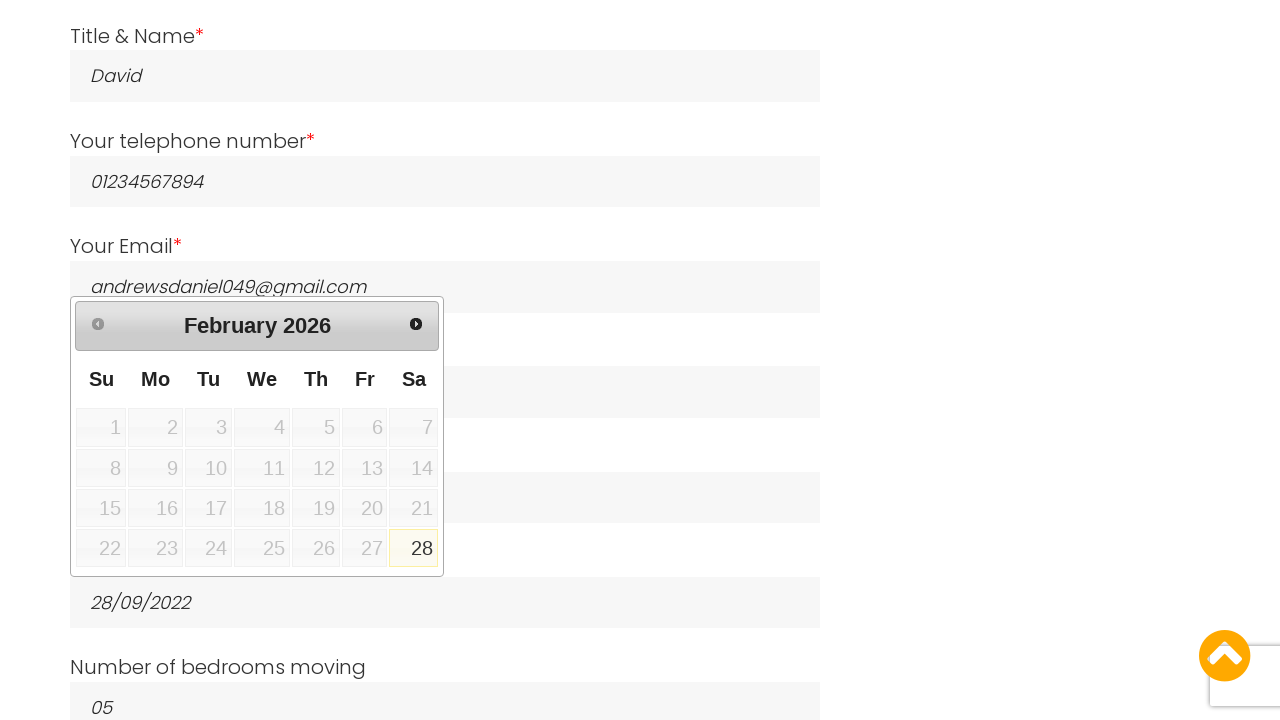

Filled furniture list field with 'Bed,Sofa,TV' on #furniture_list
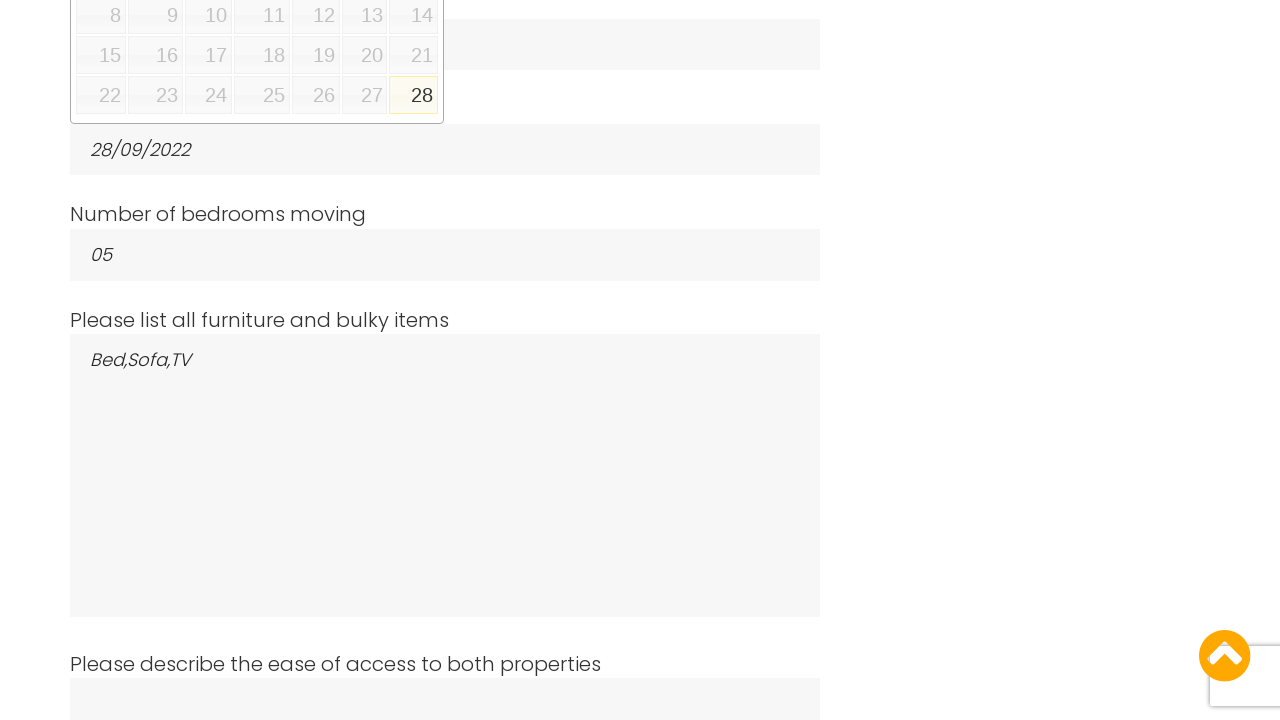

Filled ease of access field with 'separate the part of furnitures' on #ease_access
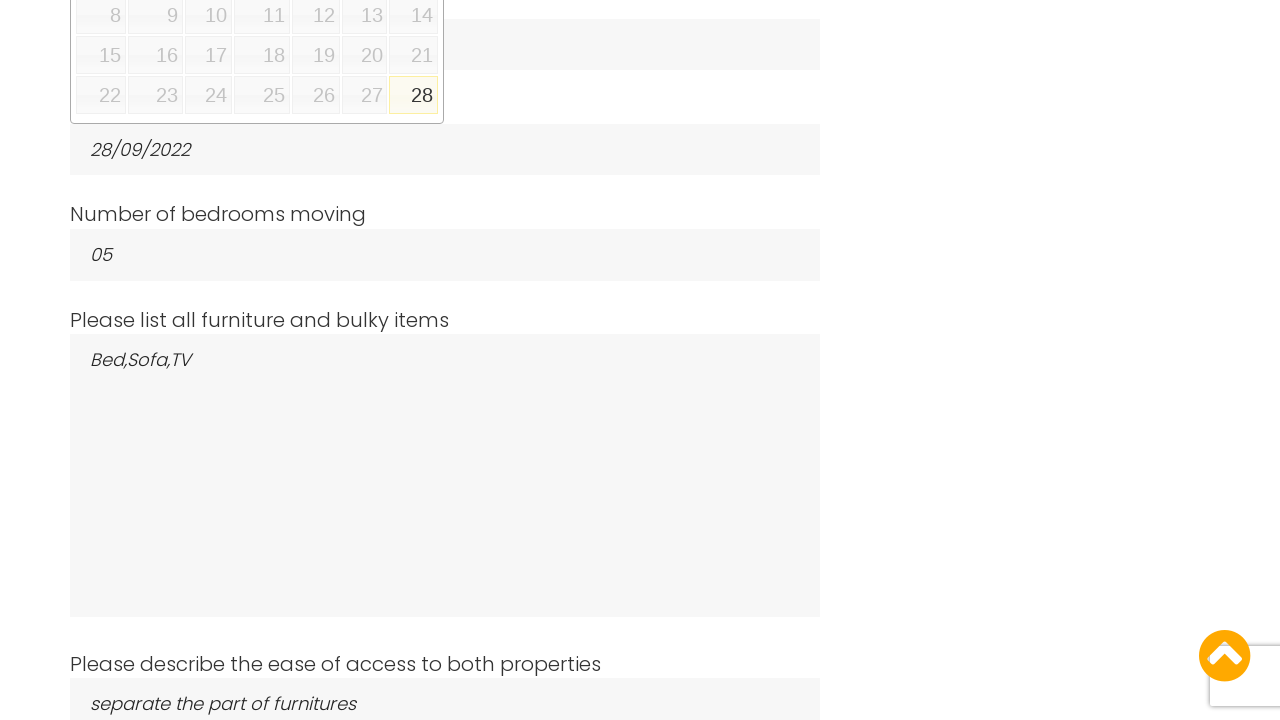

Selected furniture dismantling checkbox at (76, 360) on xpath=//*[@id='myCheckboxes' and @value='furniture dismantling']
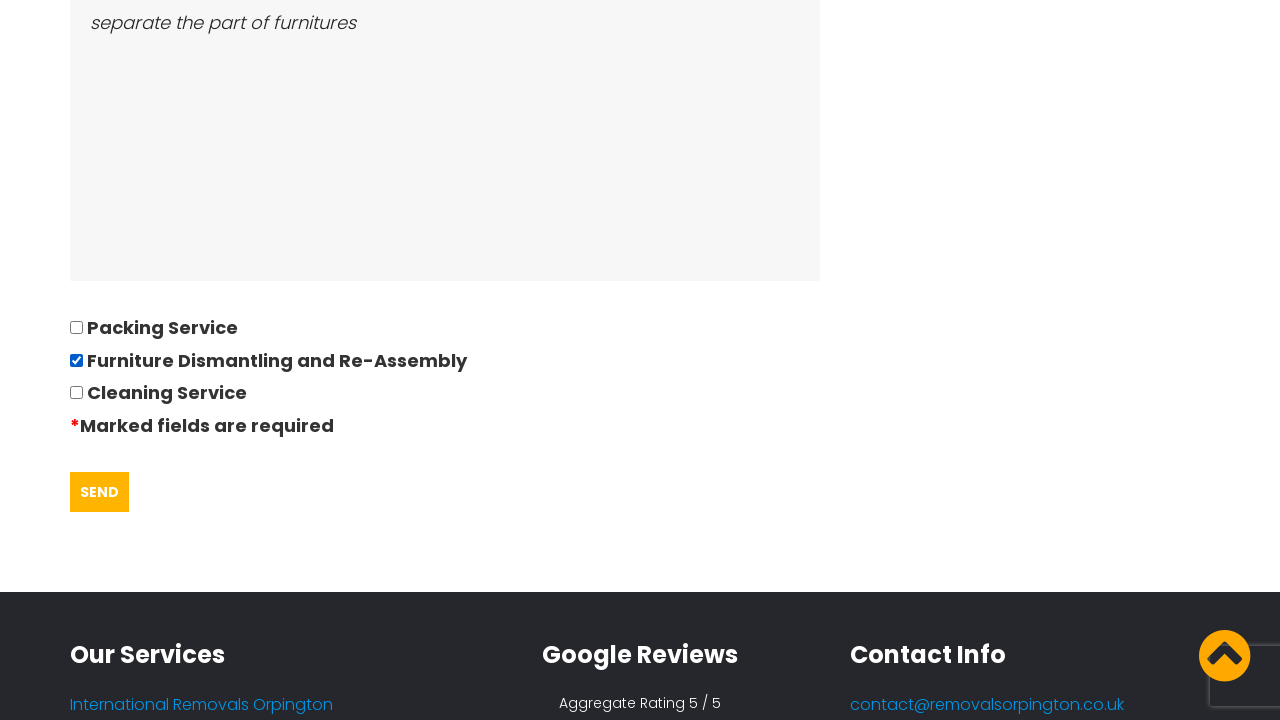

Clicked submit button to submit quote form at (100, 492) on #submitQuote
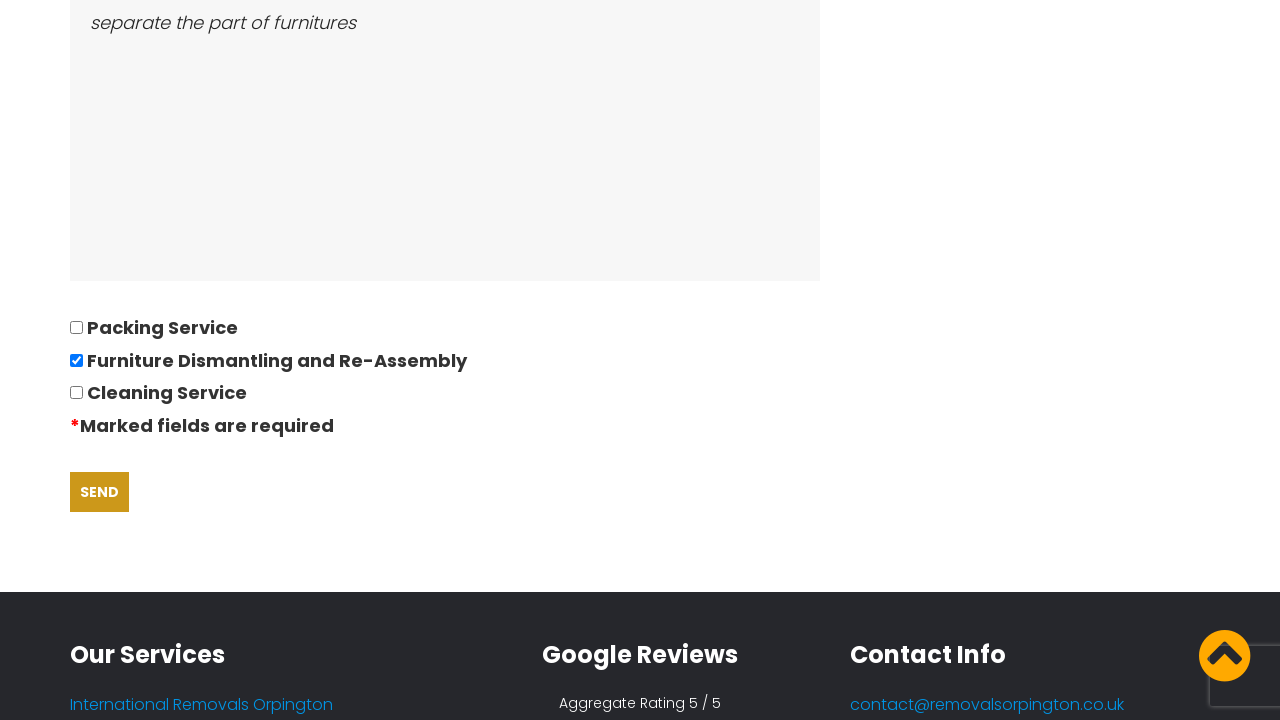

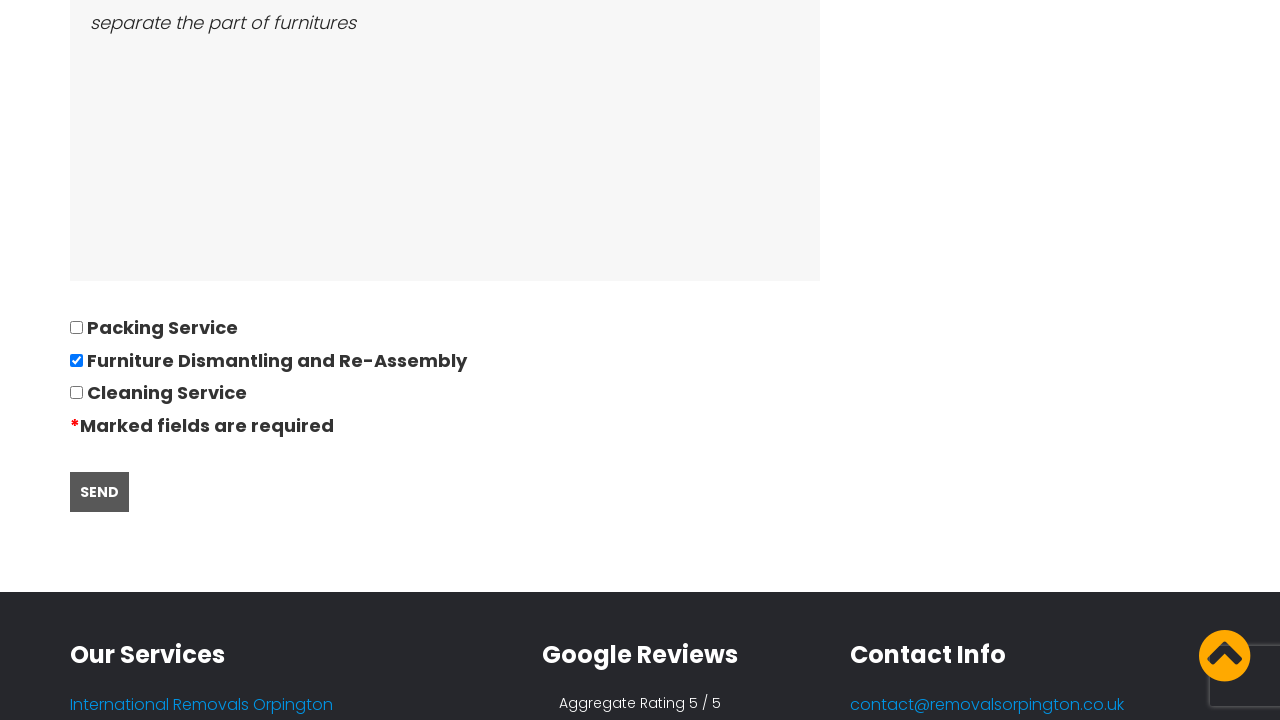